Tests drag and drop functionality on jQuery UI demo page by dragging an element into a droppable area within an iframe

Starting URL: https://jqueryui.com/droppable/

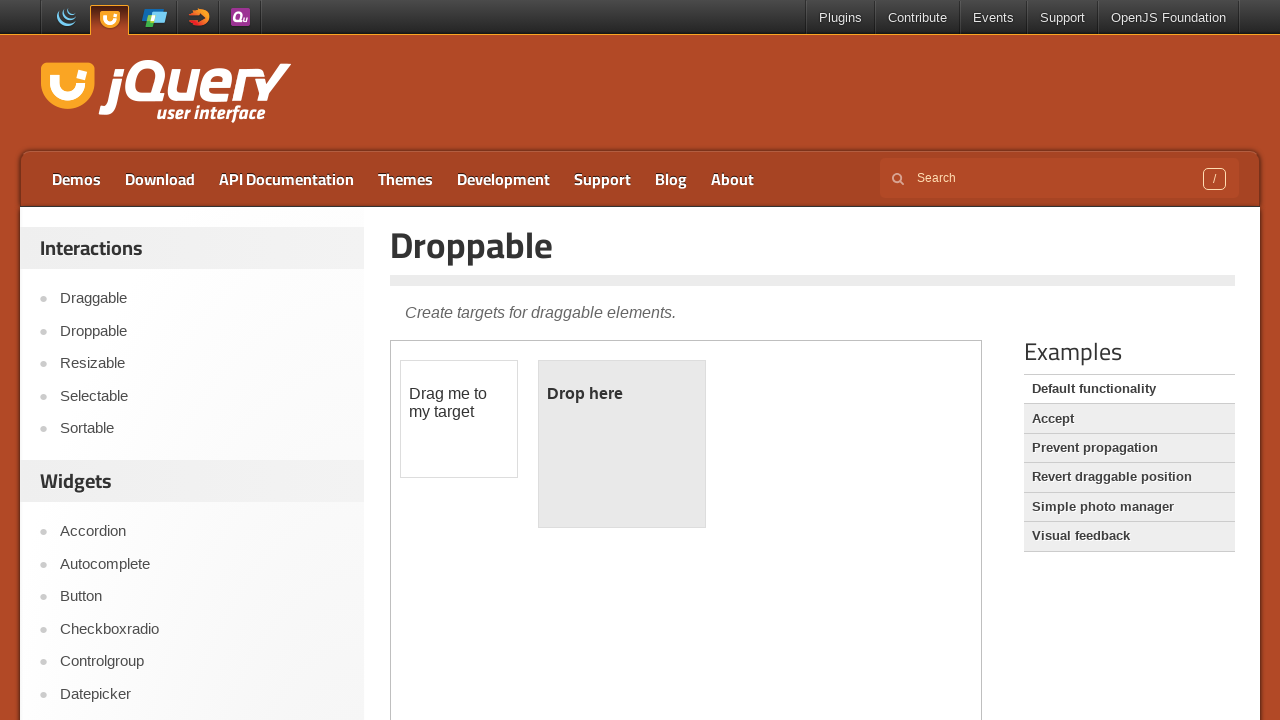

Counted iframes on the jQuery UI droppable demo page
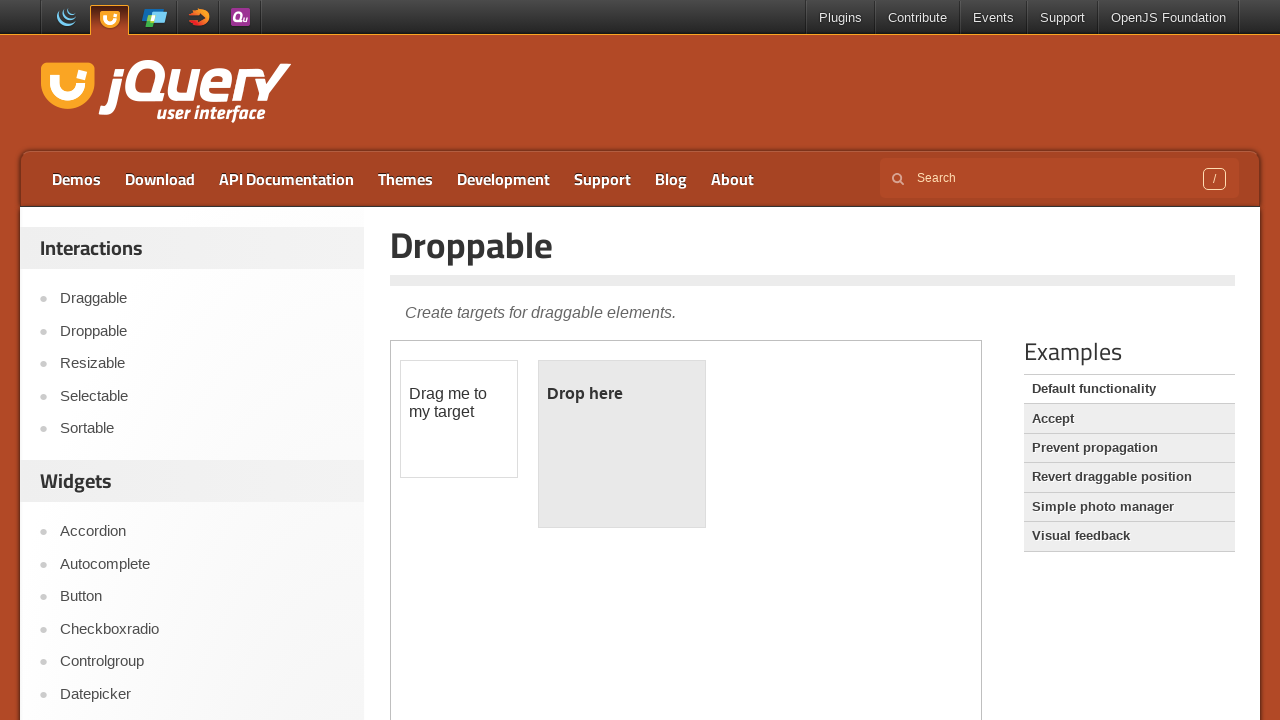

Located the first iframe containing the drag and drop demo
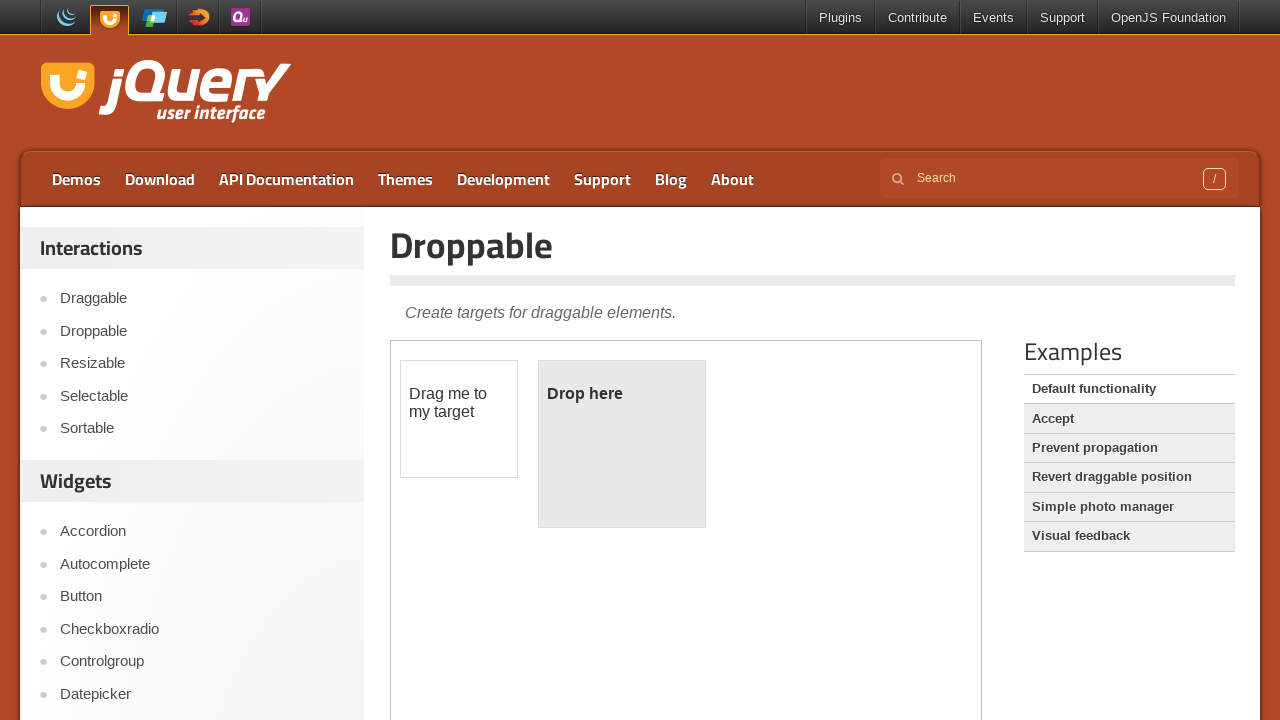

Located the draggable element within the iframe
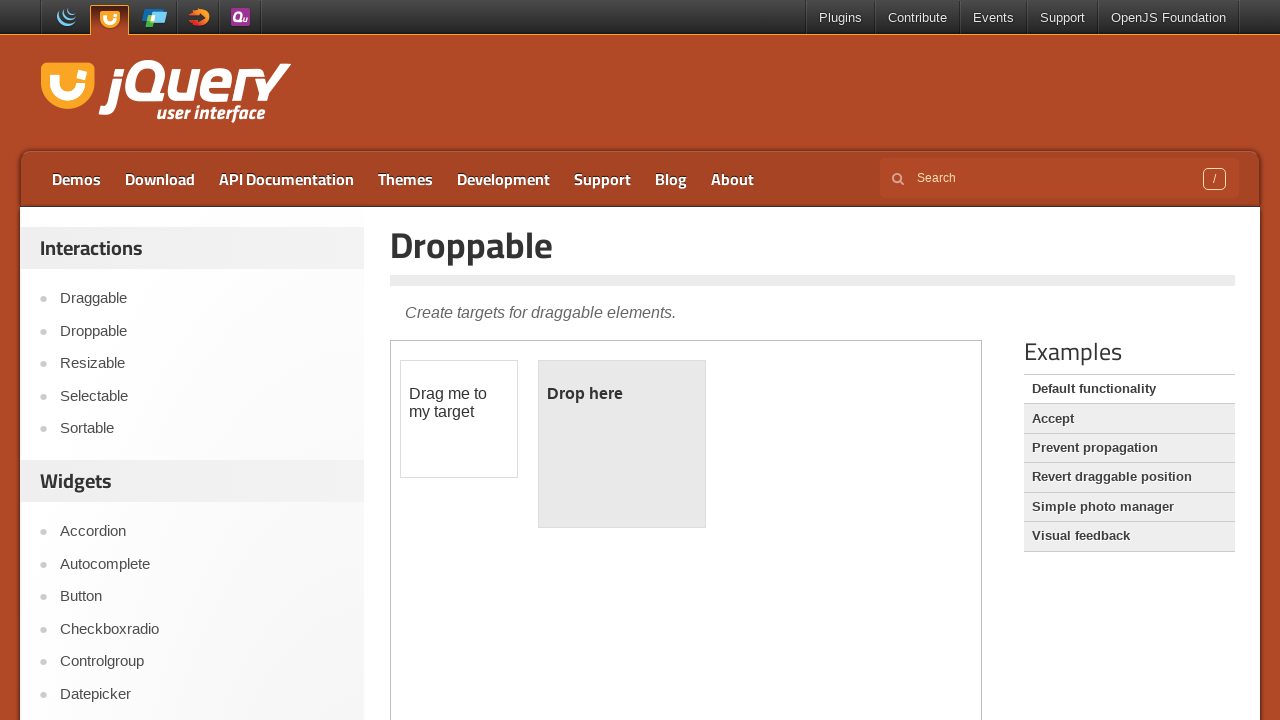

Located the droppable area within the iframe
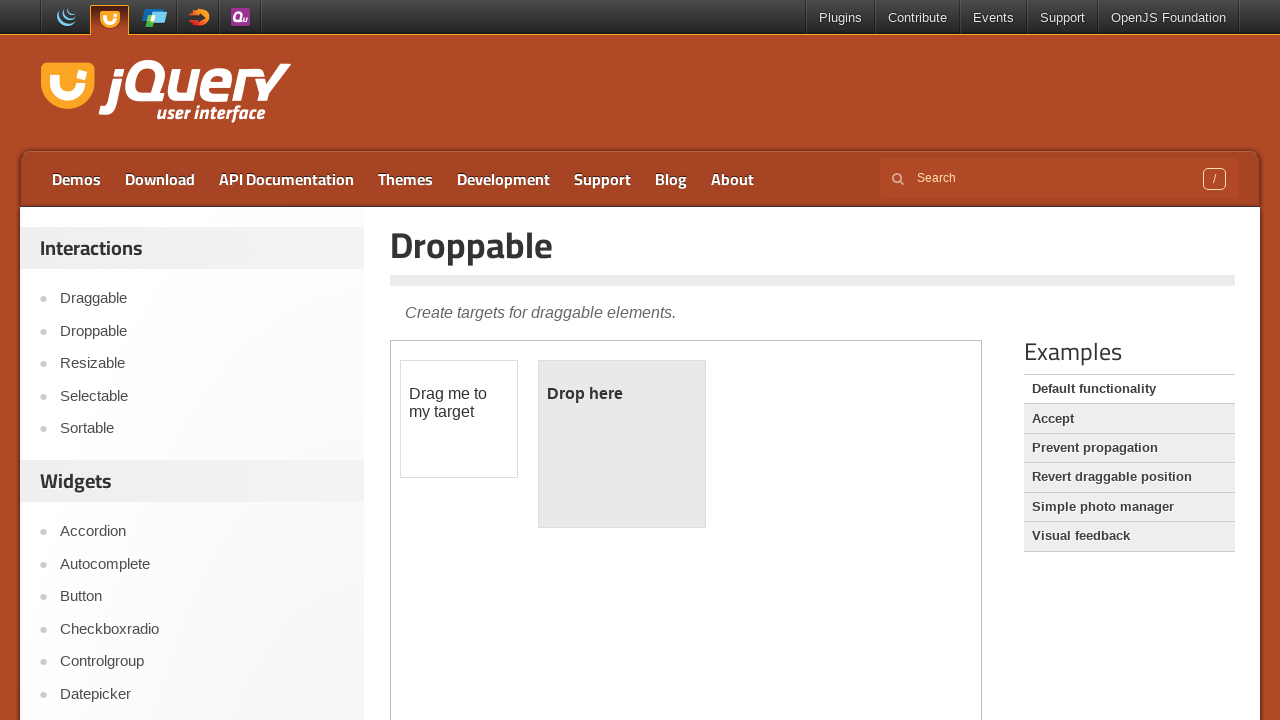

Dragged the draggable element into the droppable area at (622, 444)
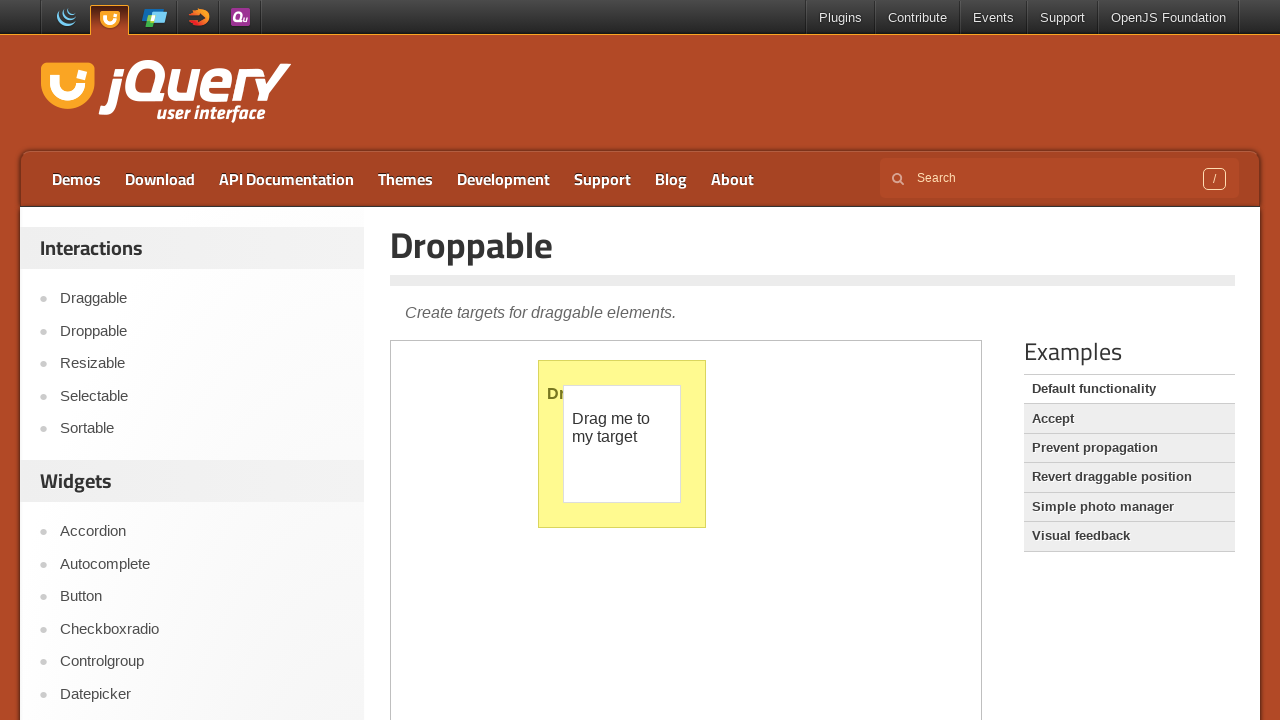

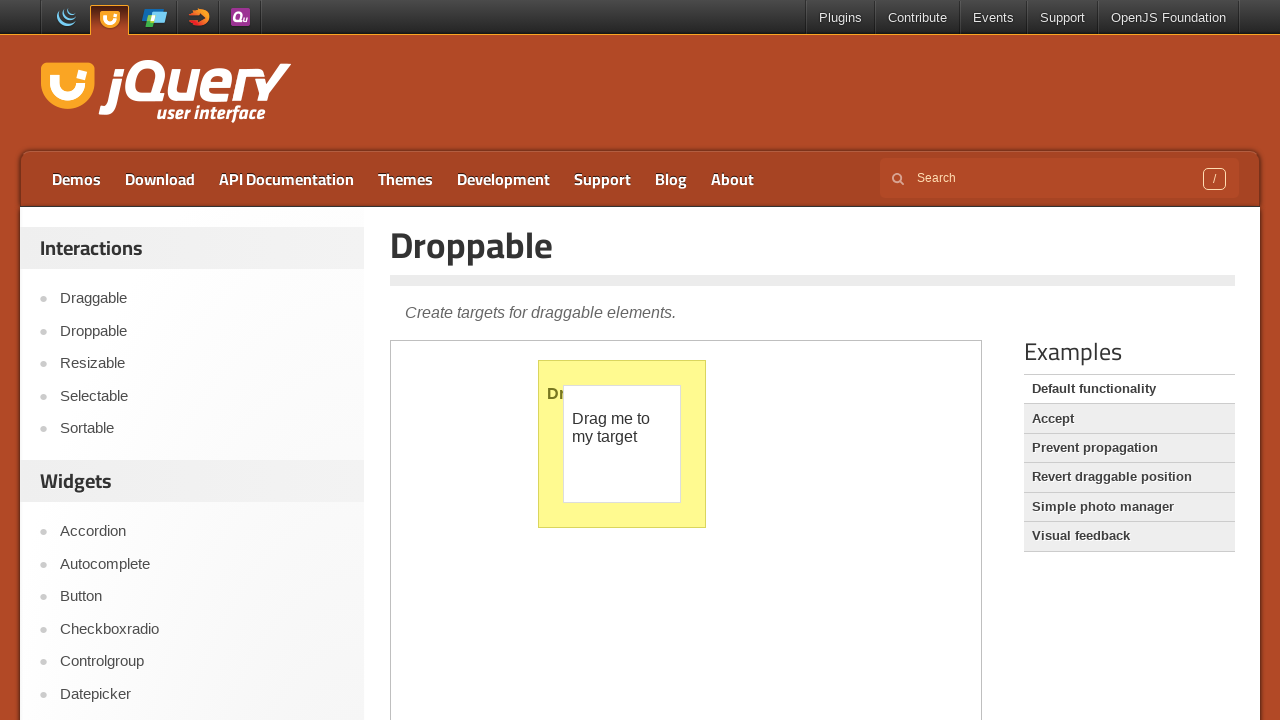